Tests JavaScript alert handling by clicking a button that triggers an alert and accepting it

Starting URL: https://demo.automationtesting.in/Alerts.html

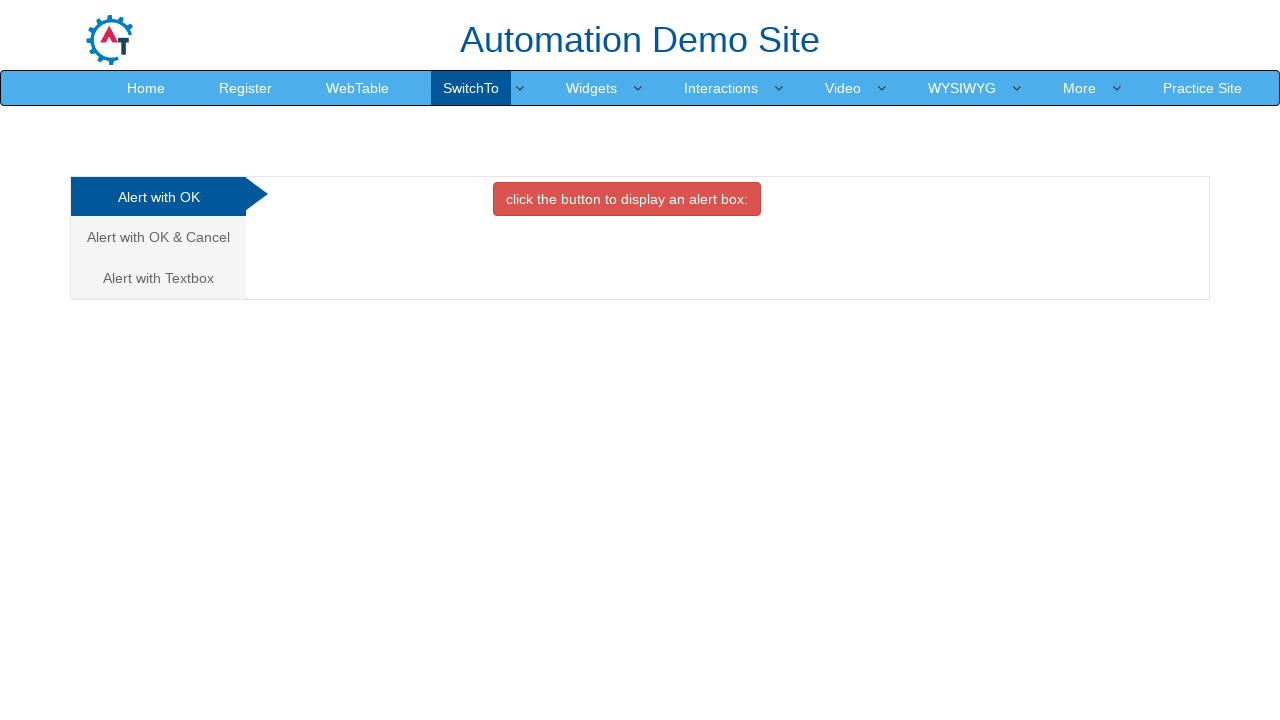

Set up dialog handler to accept alerts
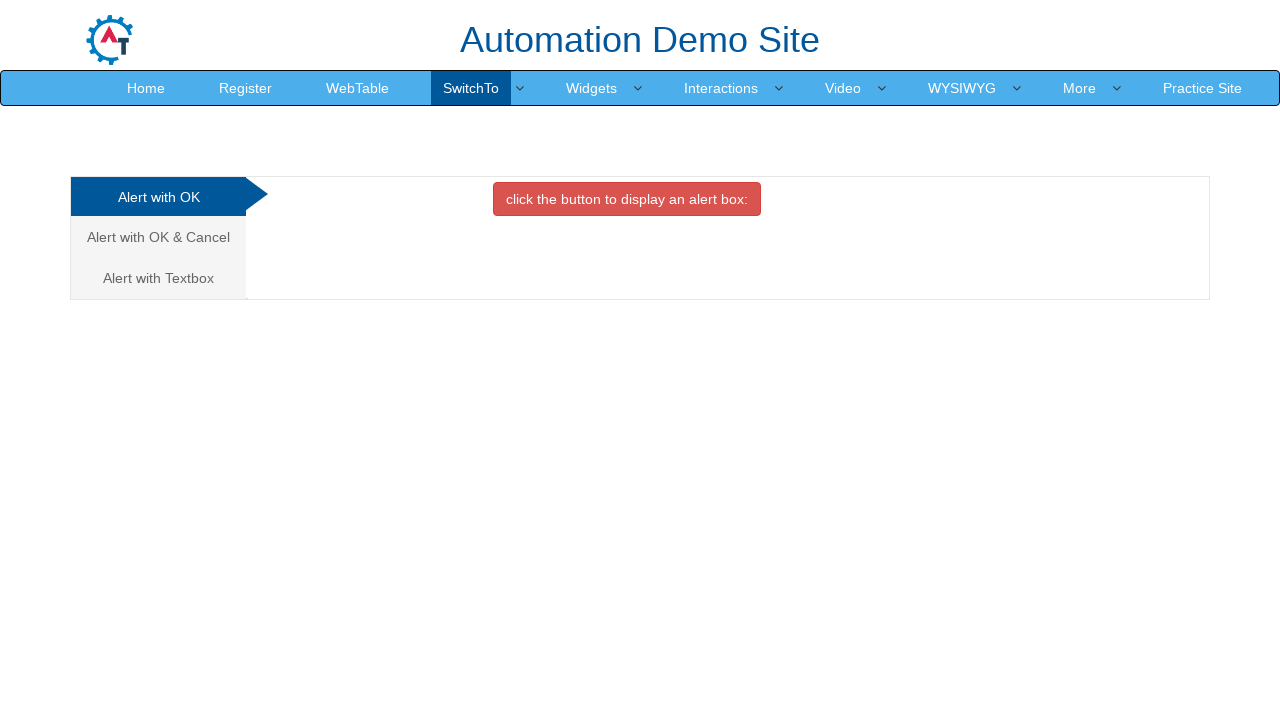

Clicked button to trigger alert at (627, 199) on xpath=//button[@onclick='alertbox()']
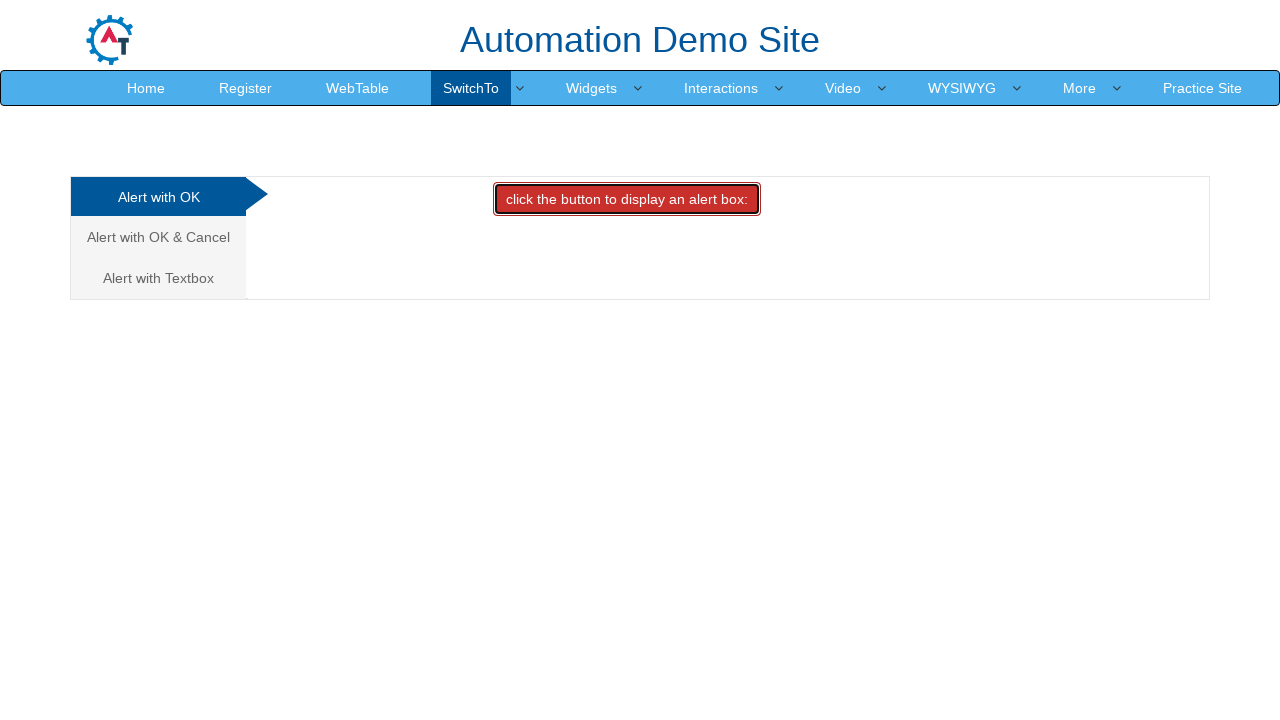

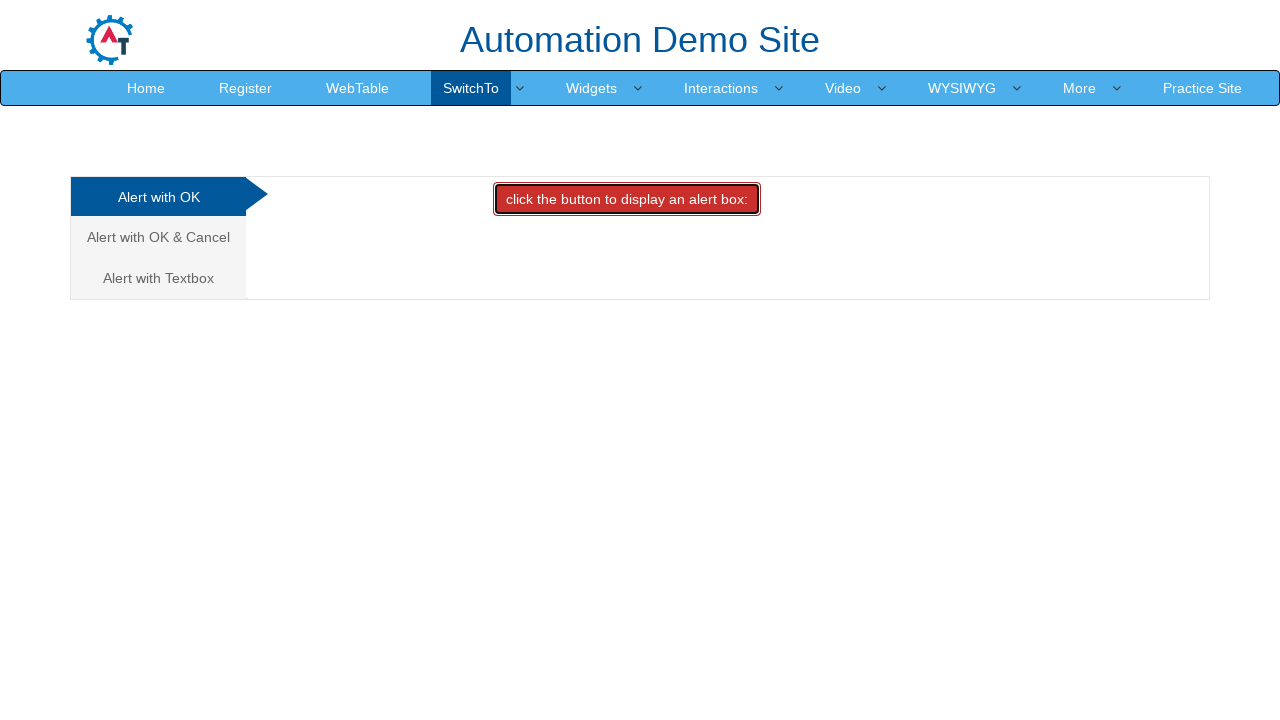